Tests marking all todo items as completed using the toggle-all checkbox

Starting URL: https://demo.playwright.dev/todomvc

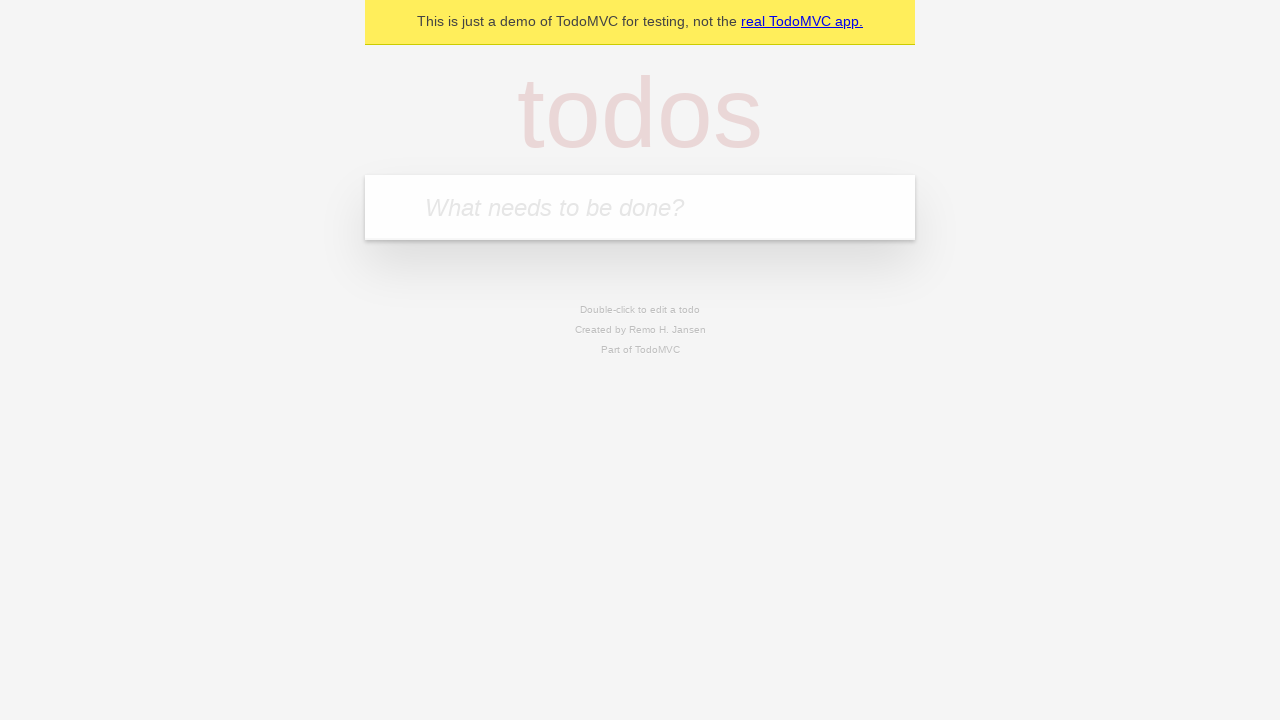

Filled todo input with 'buy some cheese' on internal:attr=[placeholder="What needs to be done?"i]
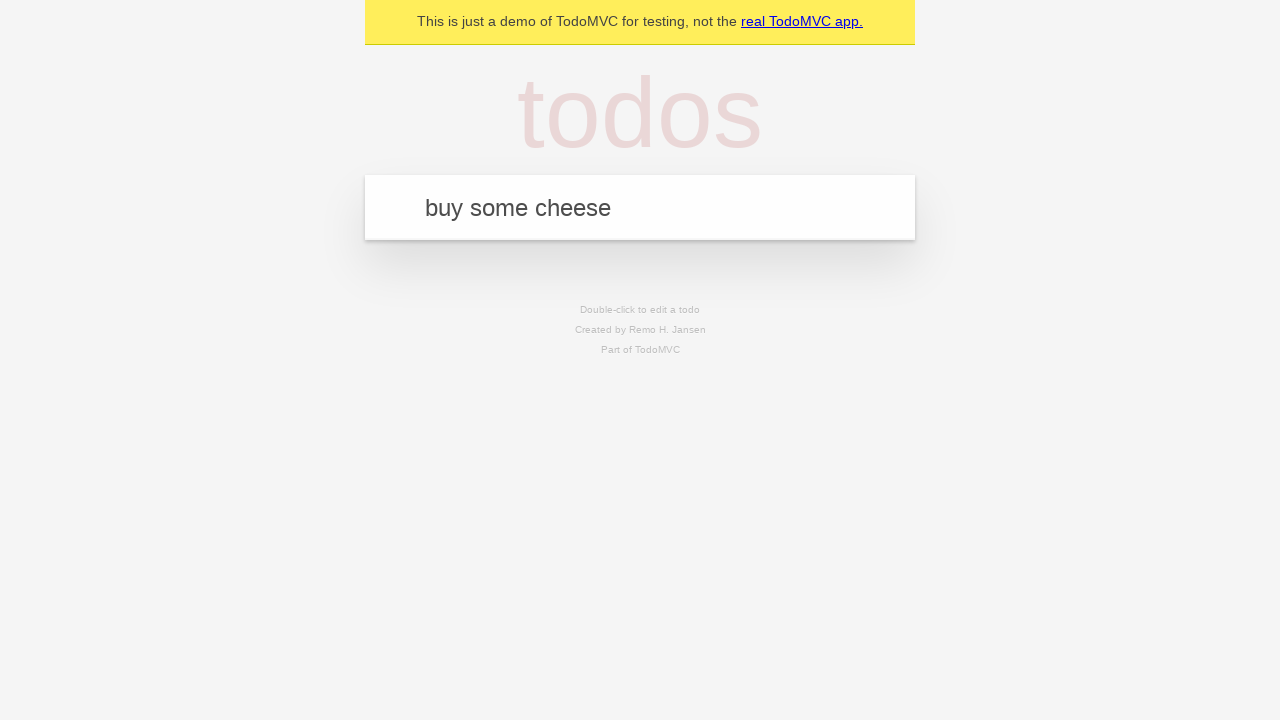

Pressed Enter to add 'buy some cheese' to todo list on internal:attr=[placeholder="What needs to be done?"i]
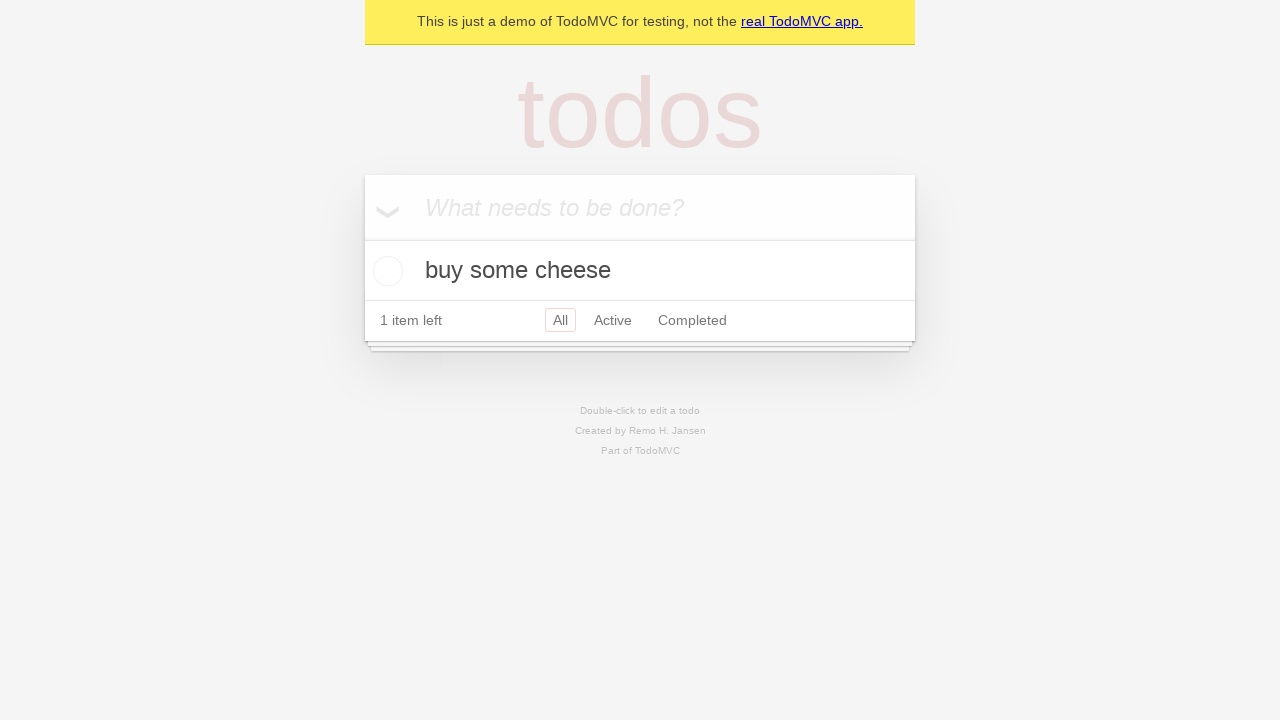

Filled todo input with 'feed the cat' on internal:attr=[placeholder="What needs to be done?"i]
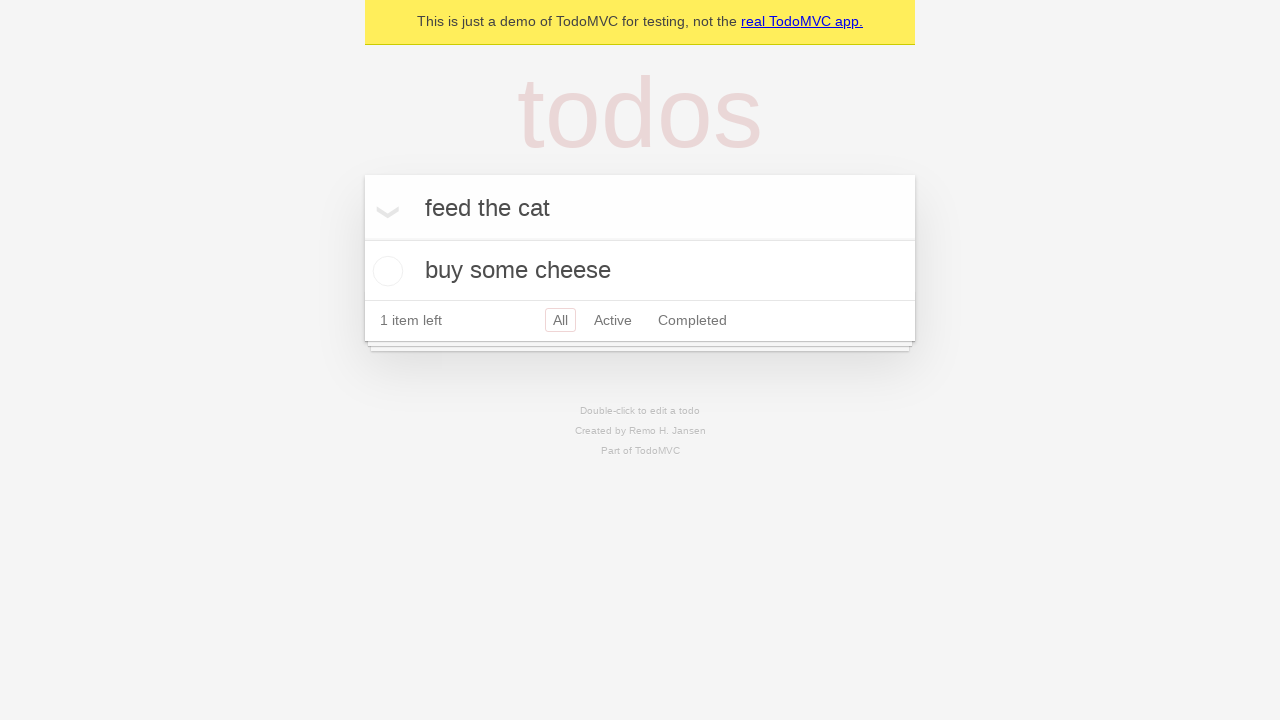

Pressed Enter to add 'feed the cat' to todo list on internal:attr=[placeholder="What needs to be done?"i]
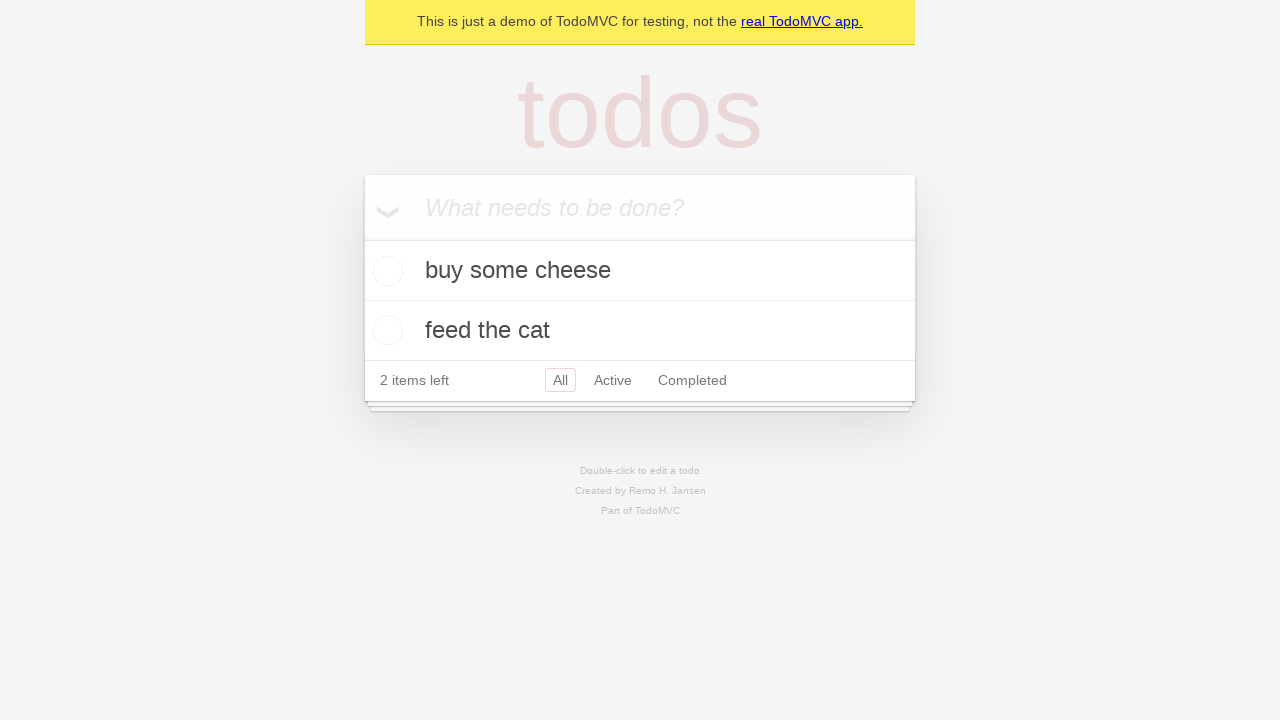

Filled todo input with 'book a doctors appointment' on internal:attr=[placeholder="What needs to be done?"i]
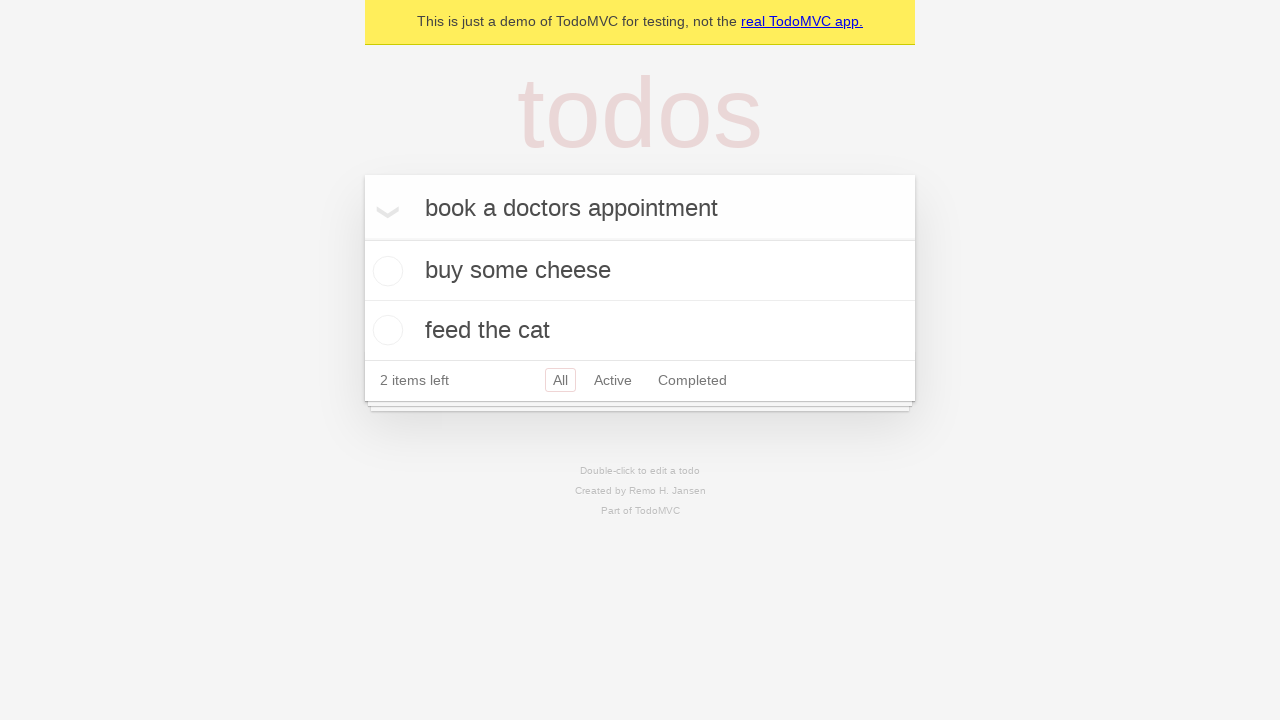

Pressed Enter to add 'book a doctors appointment' to todo list on internal:attr=[placeholder="What needs to be done?"i]
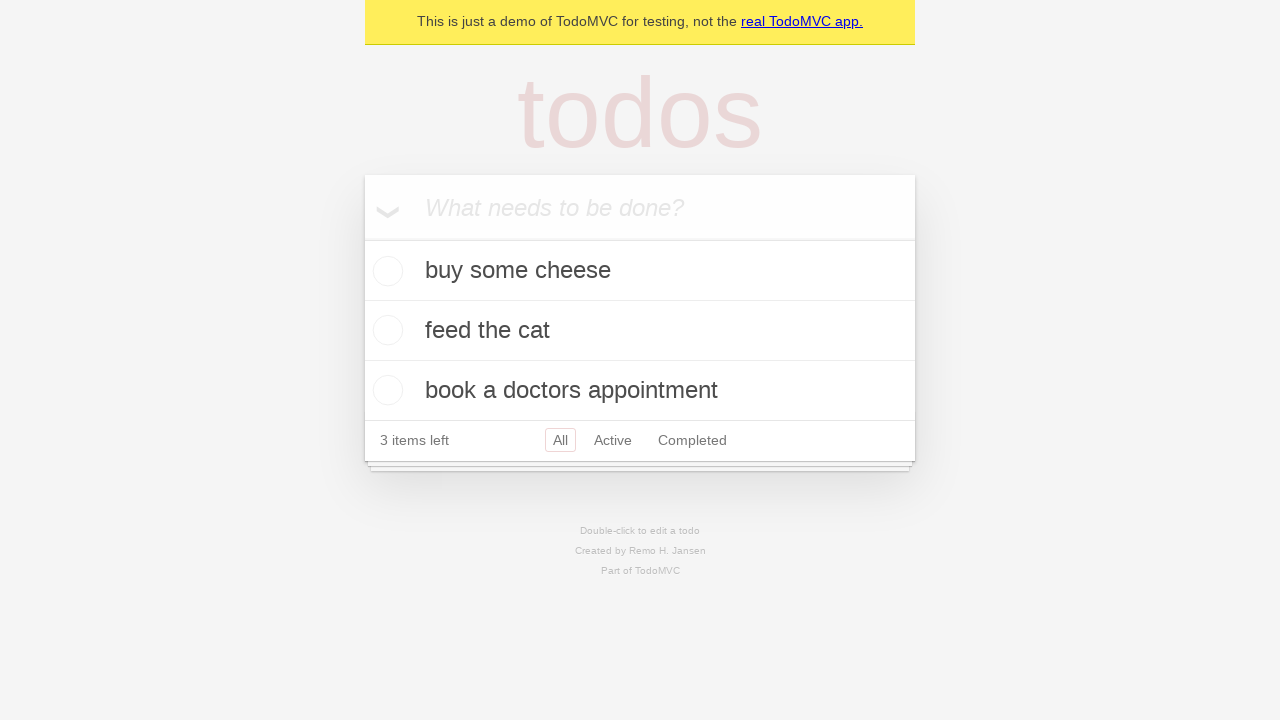

Waited for all 3 todo items to load
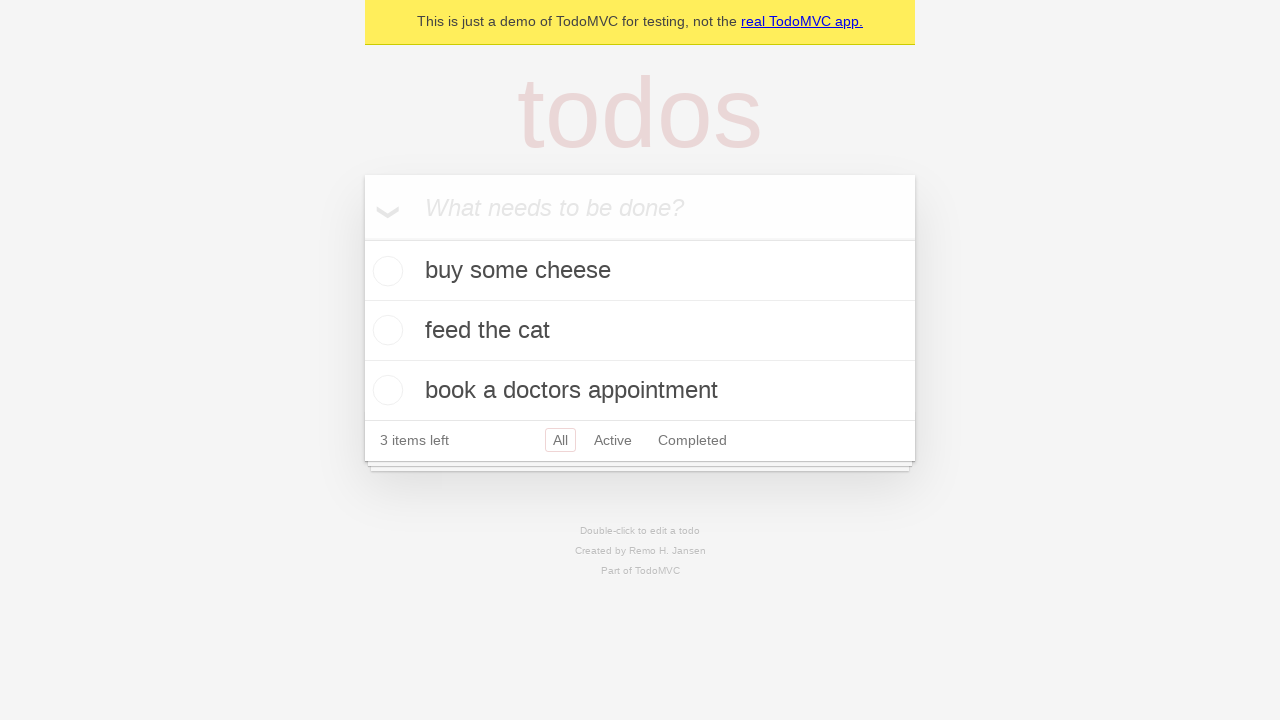

Clicked 'Mark all as complete' checkbox at (362, 238) on internal:label="Mark all as complete"i
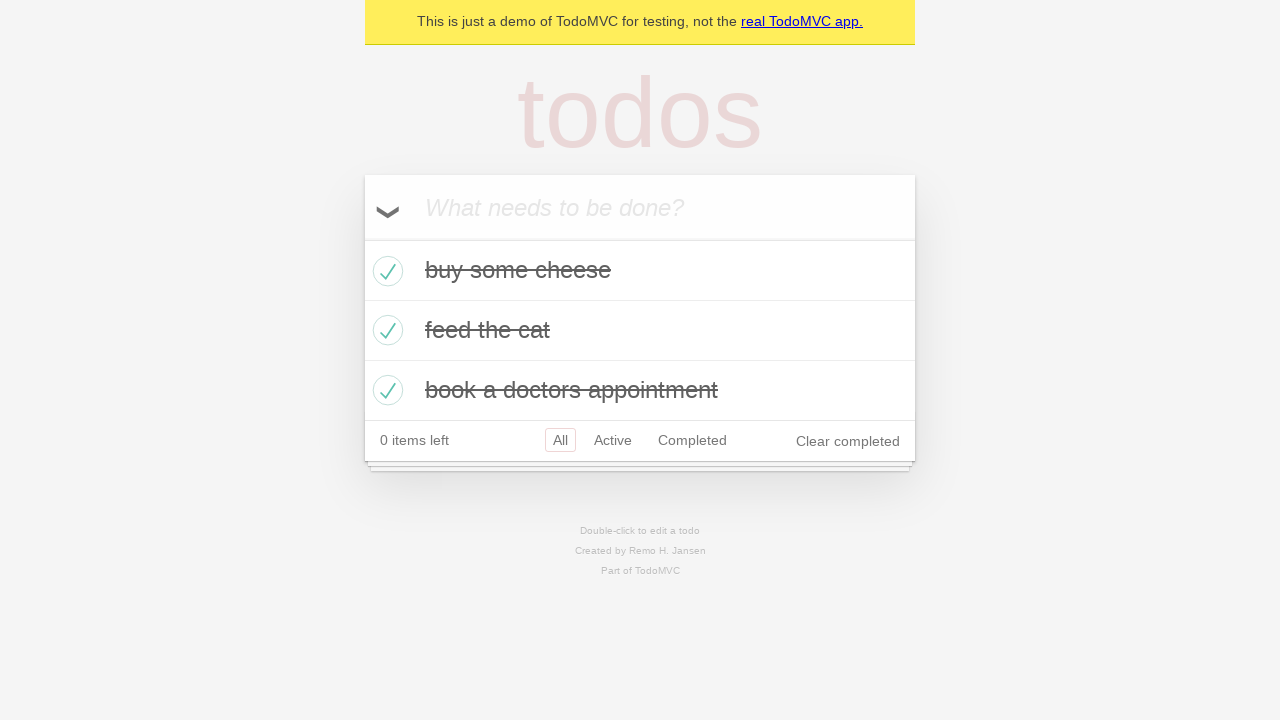

Waited for all todo items to be marked as completed
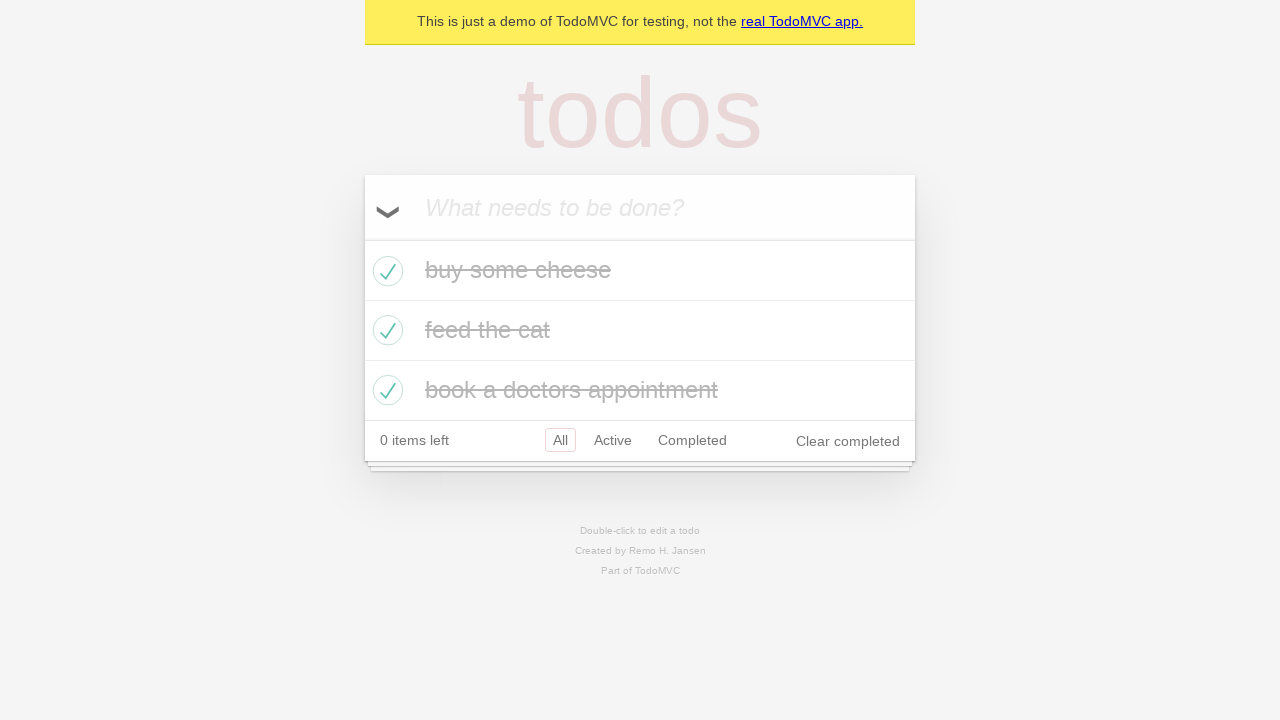

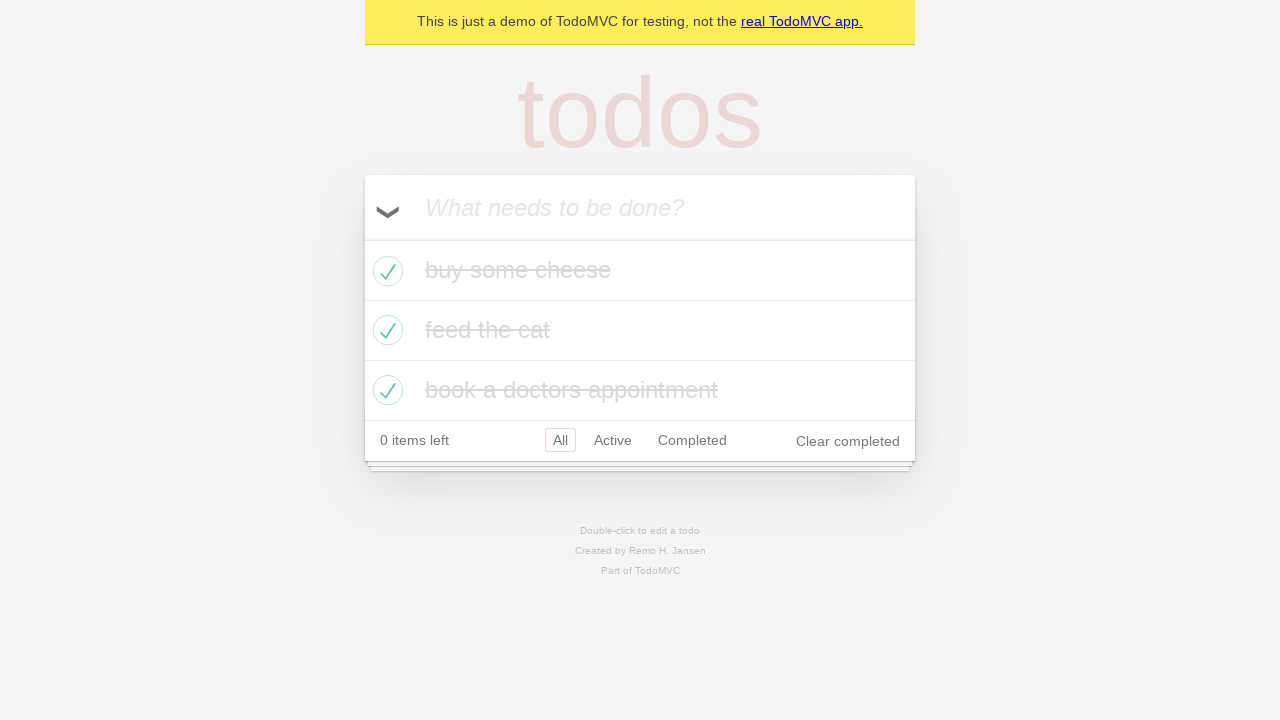